Tests adding jQuery Growl notification library to a page via JavaScript injection and displays various notification messages (default, error, notice, and warning styles).

Starting URL: http://the-internet.herokuapp.com/

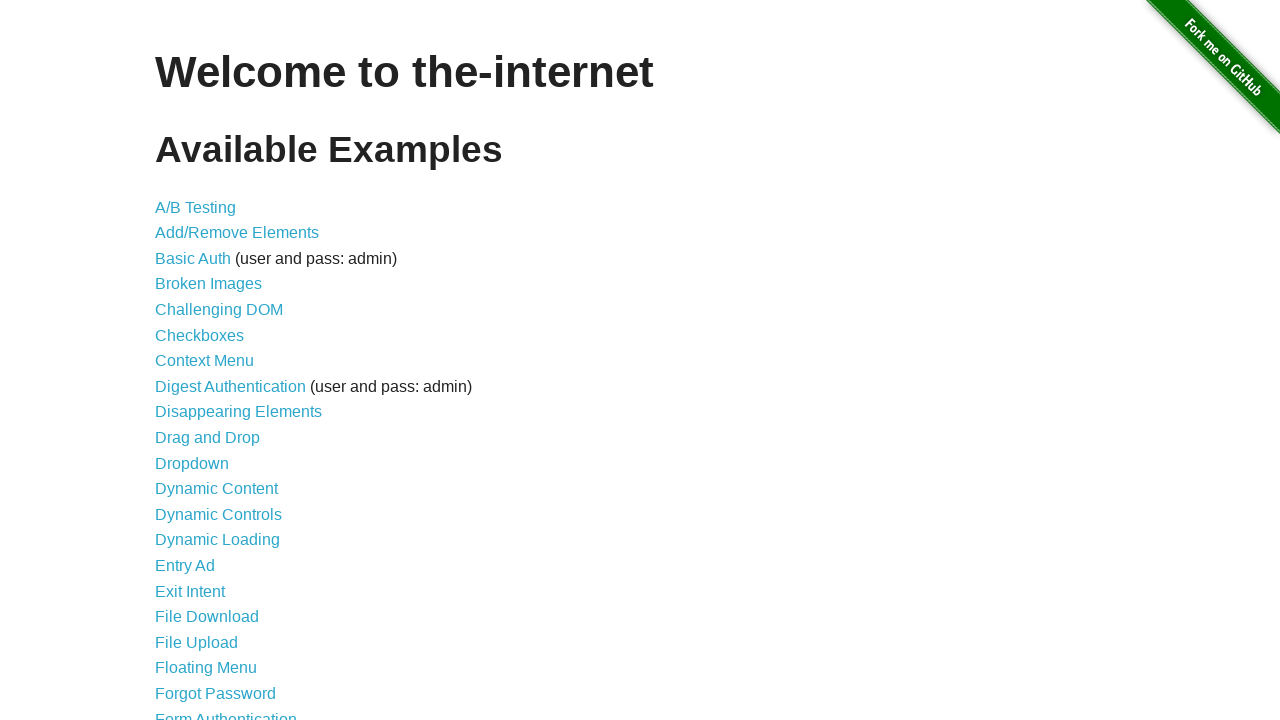

Injected jQuery library into page if not already present
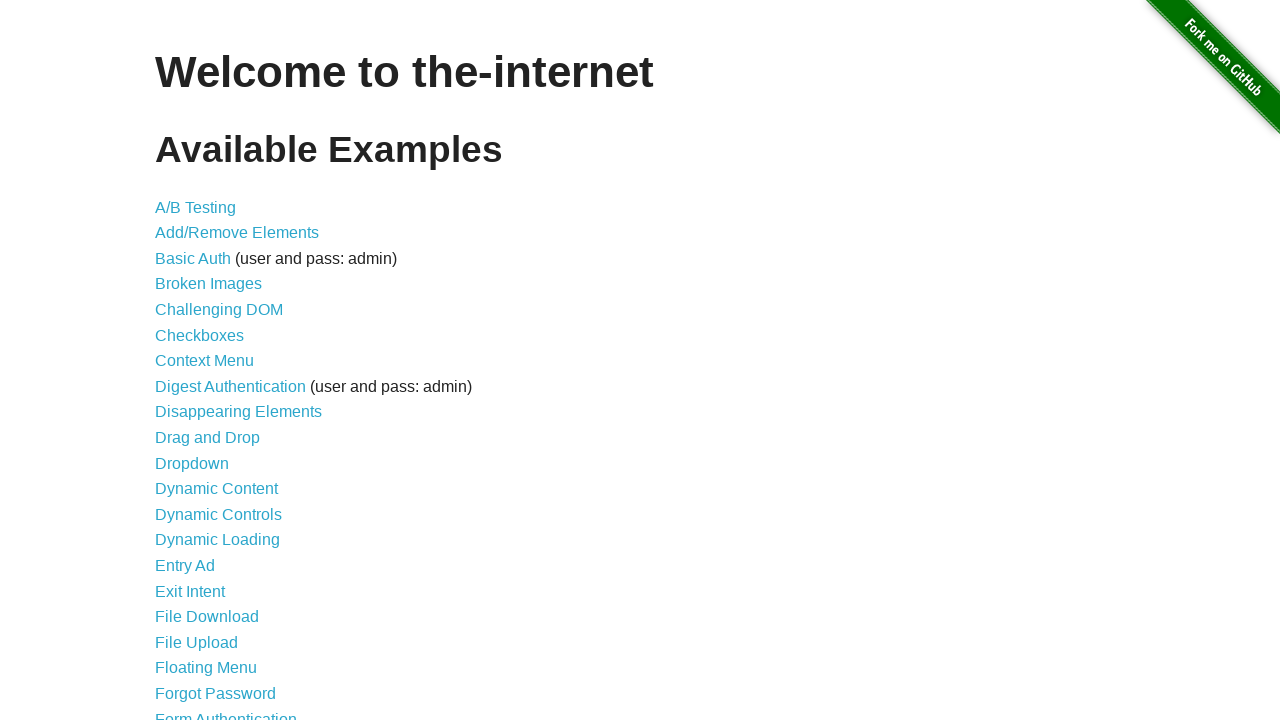

Waited for jQuery to load successfully
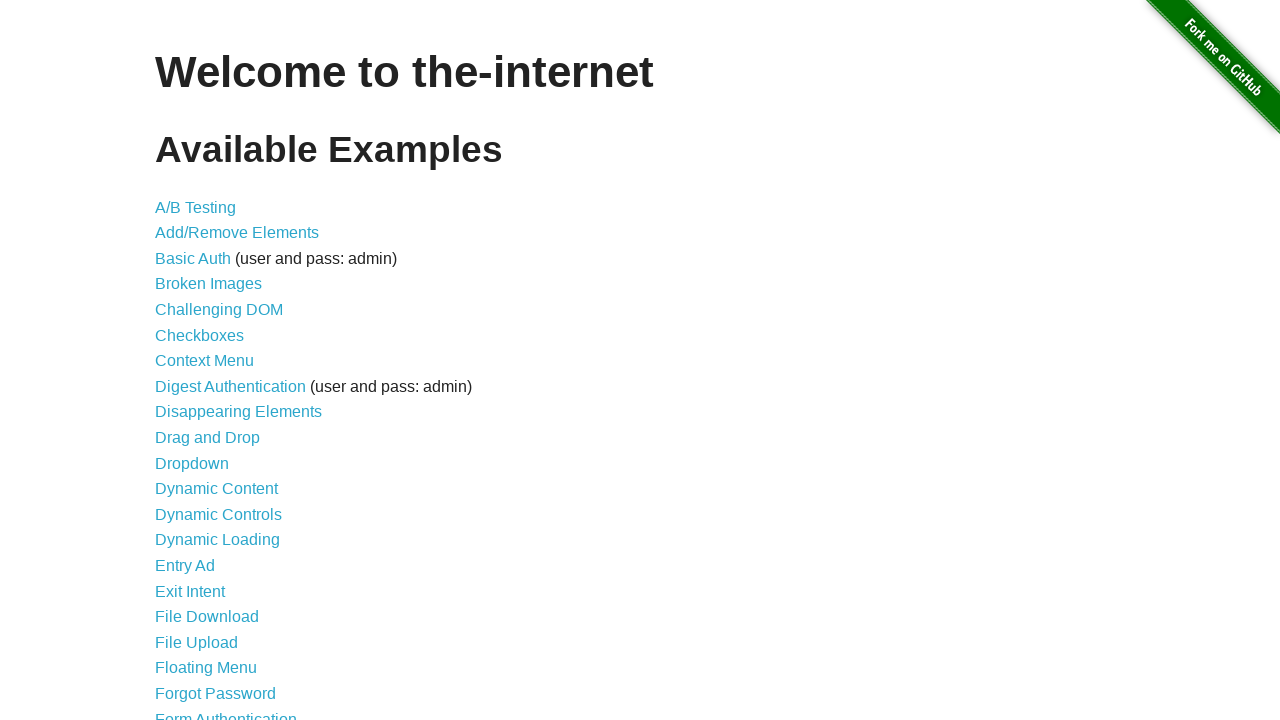

Loaded jquery-growl JavaScript library via jQuery
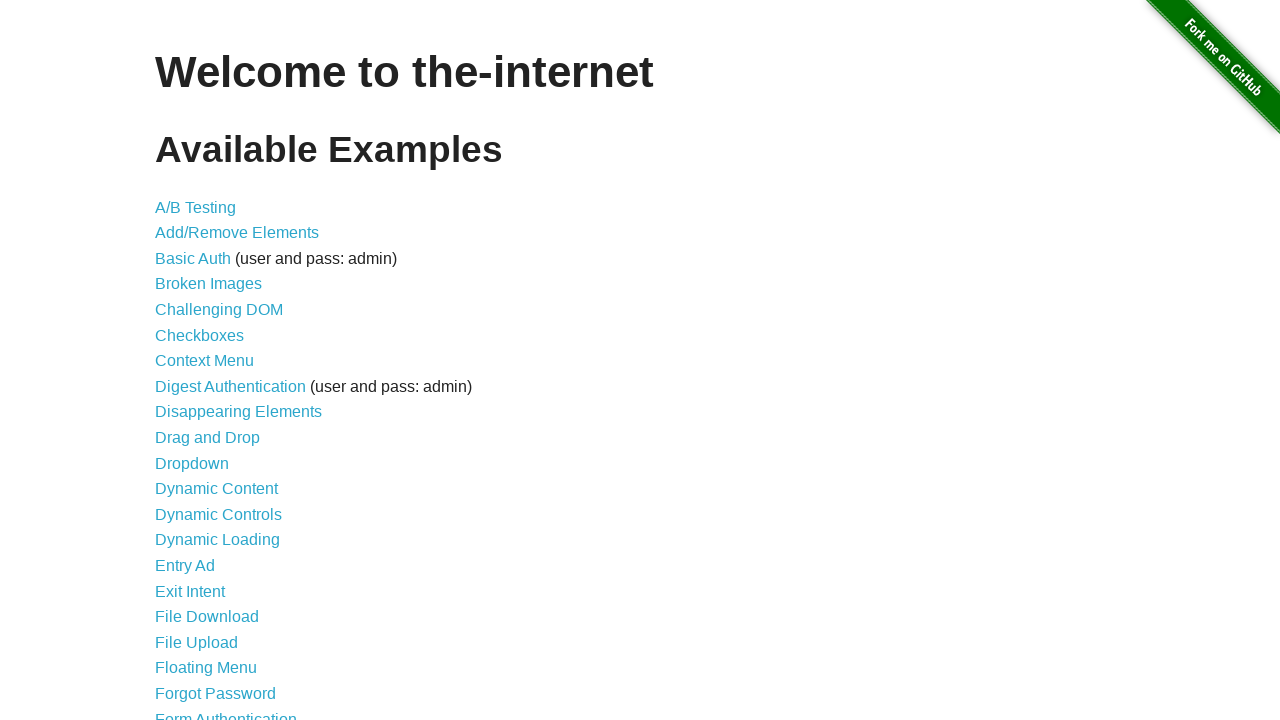

Added jquery-growl CSS stylesheet to page
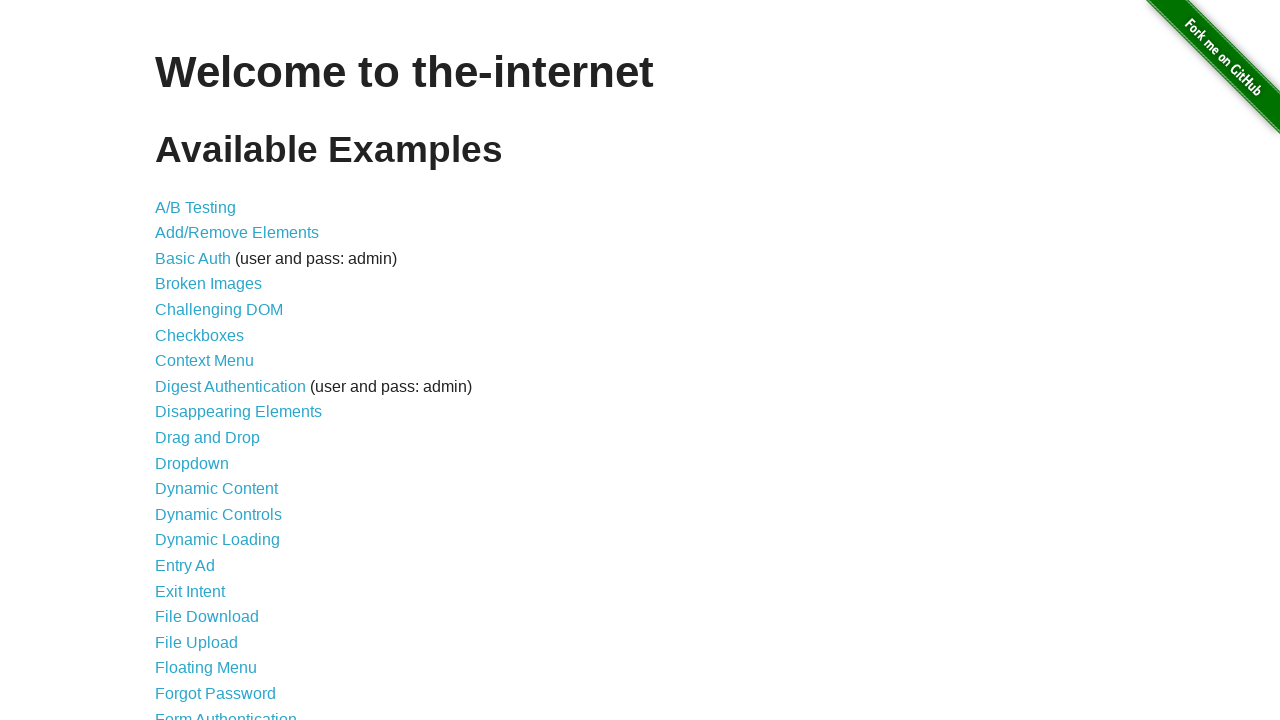

Waited for $.growl function to become available
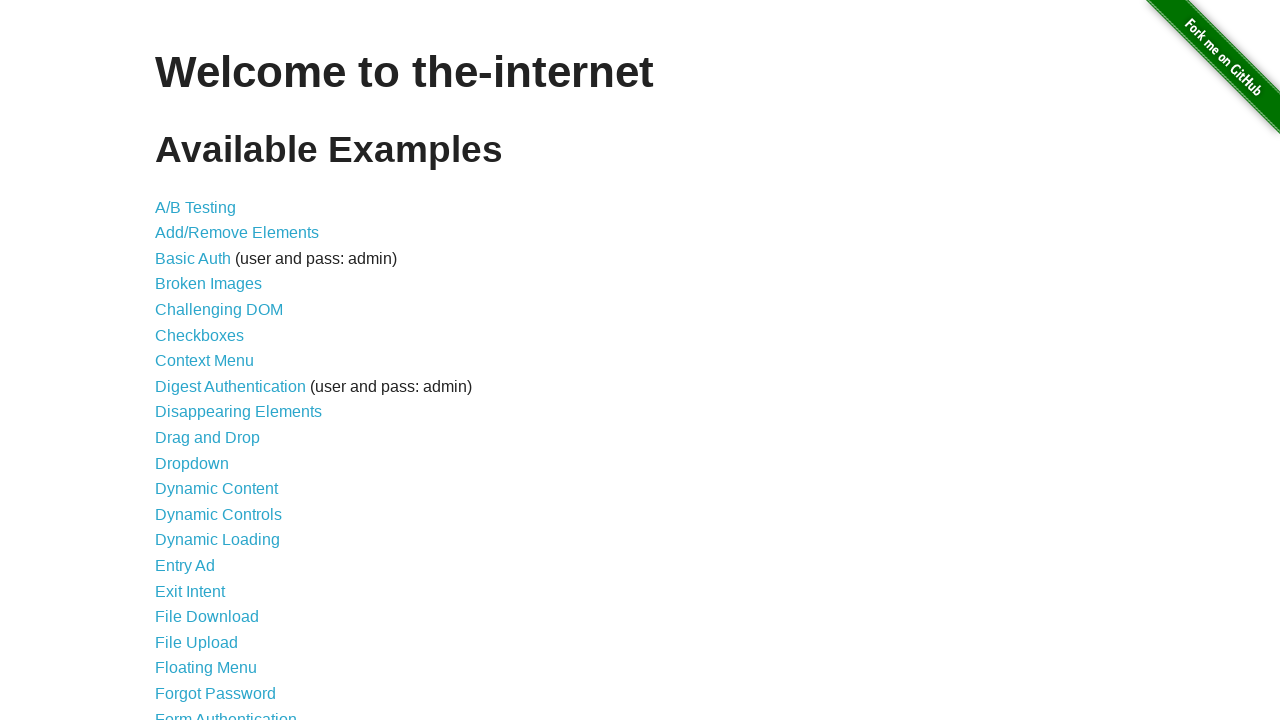

Displayed default growl notification with title 'GET' and message '/'
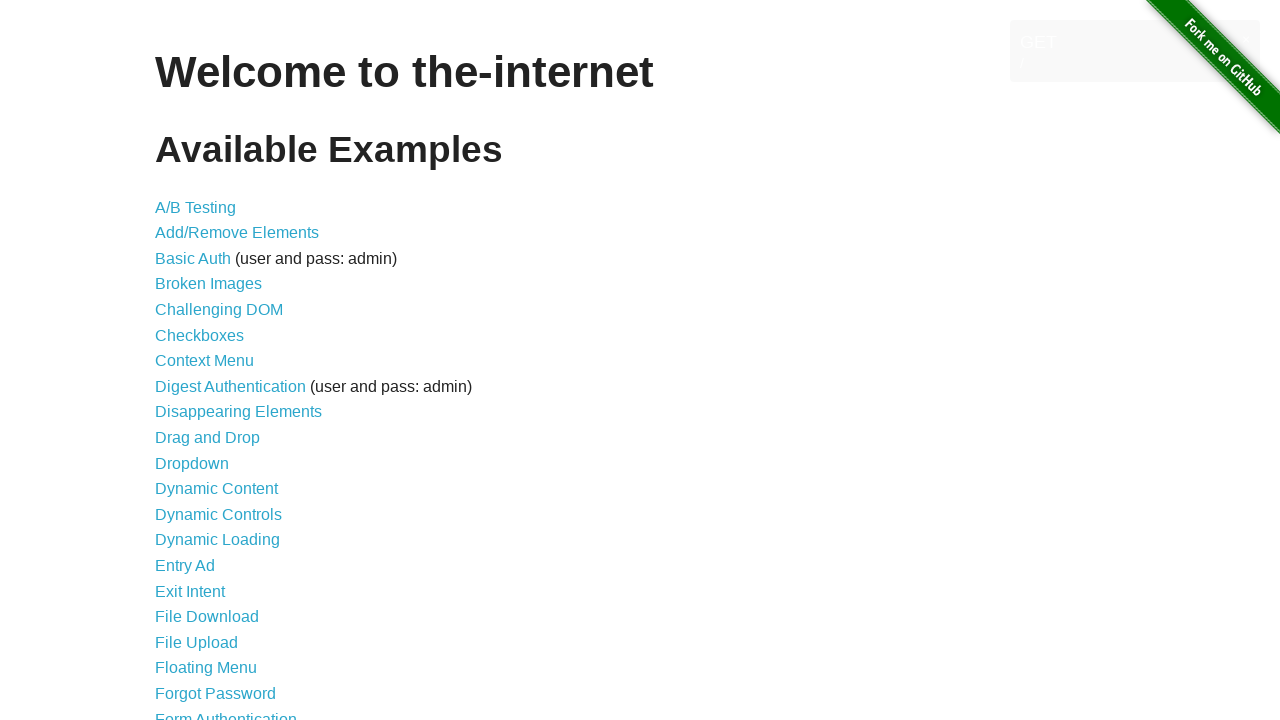

Displayed error-style growl notification
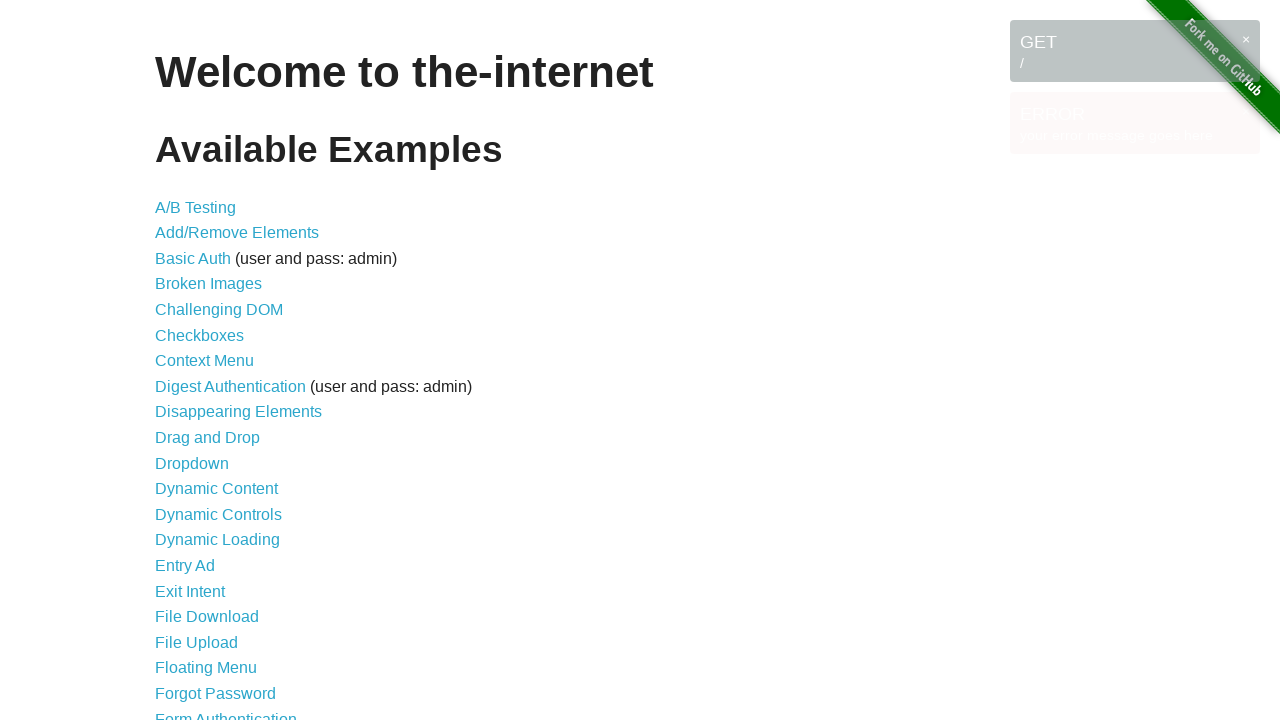

Displayed notice-style growl notification
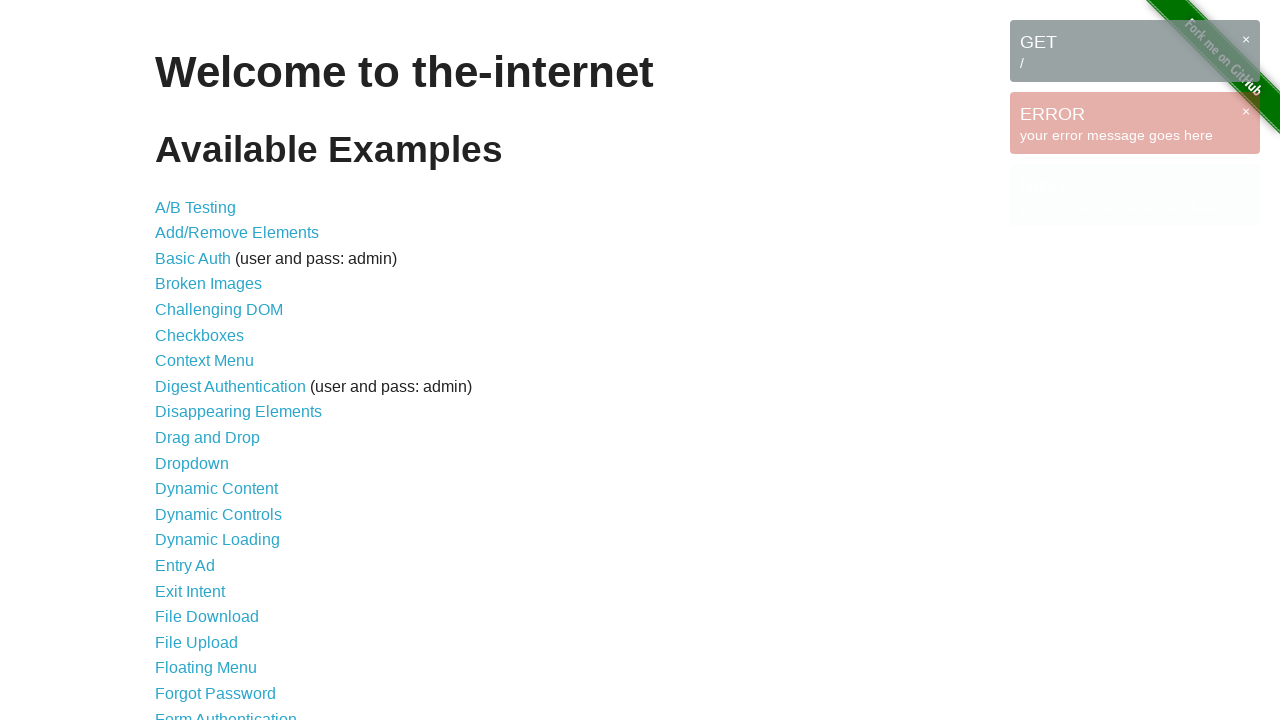

Displayed warning-style growl notification
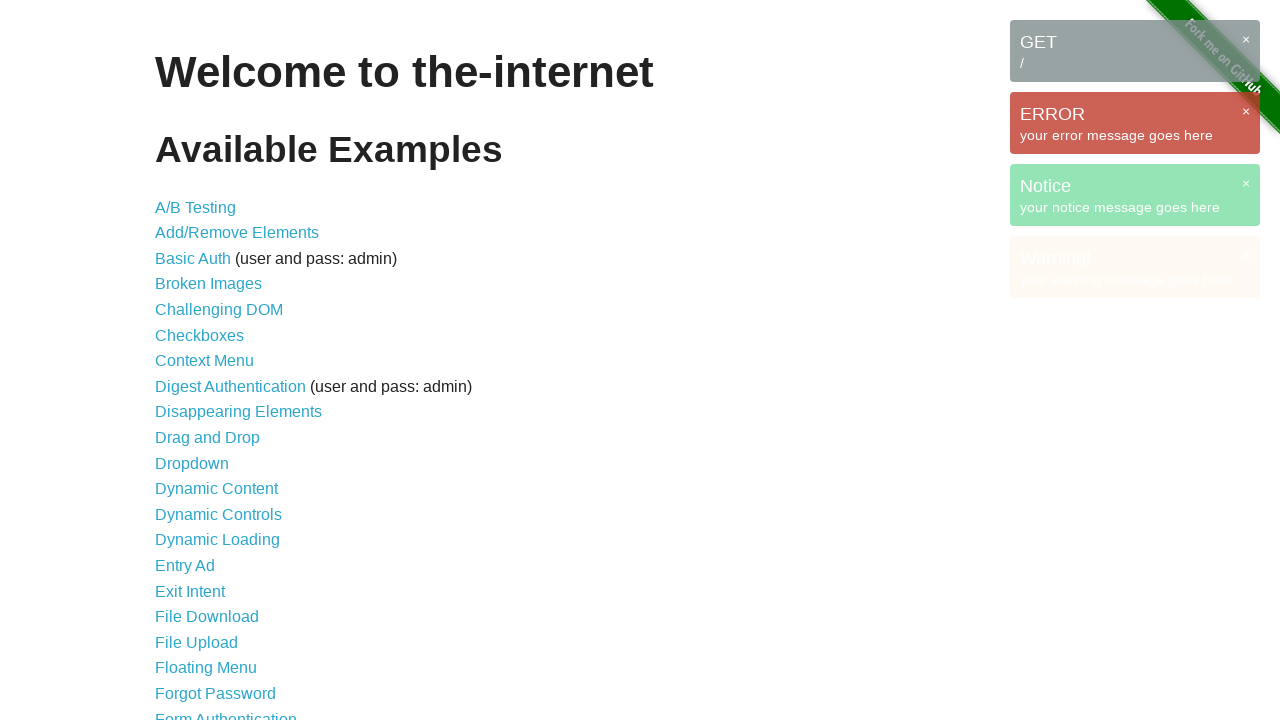

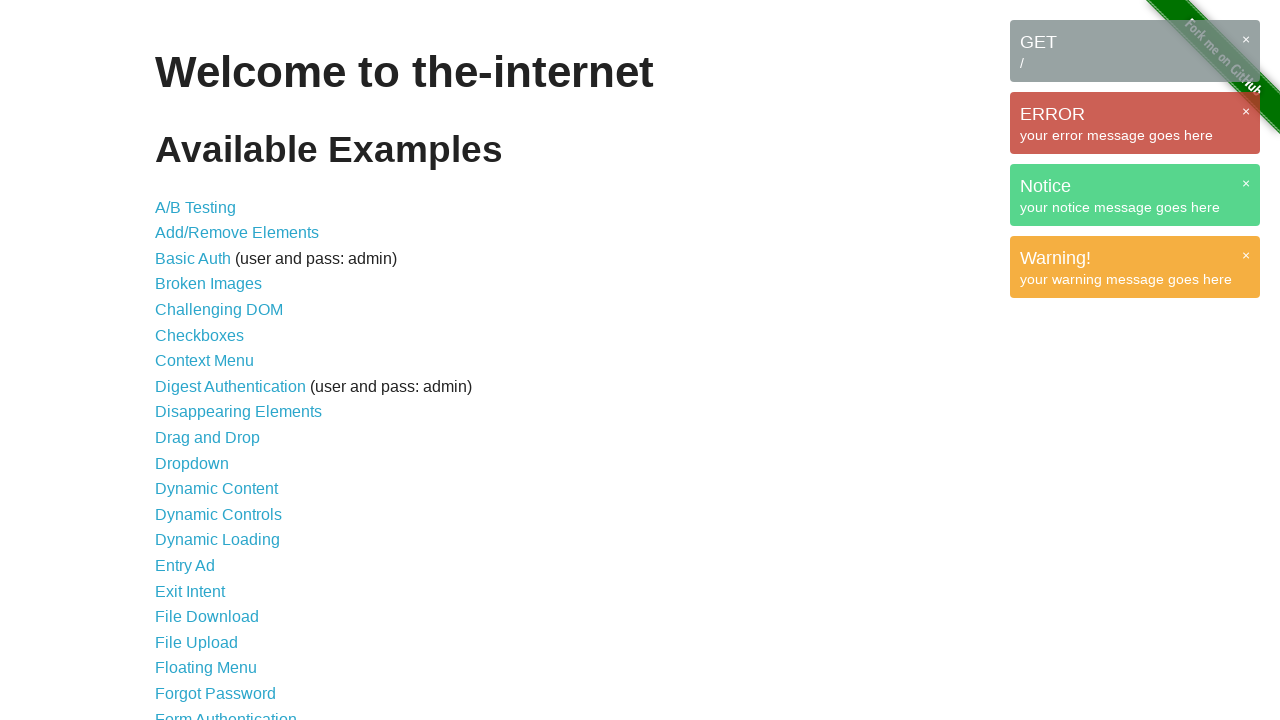